Tests JavaScript prompt dialog by clicking the prompt button, entering text, accepting it, and verifying the entered text is displayed

Starting URL: http://practice.cydeo.com/javascript_alerts

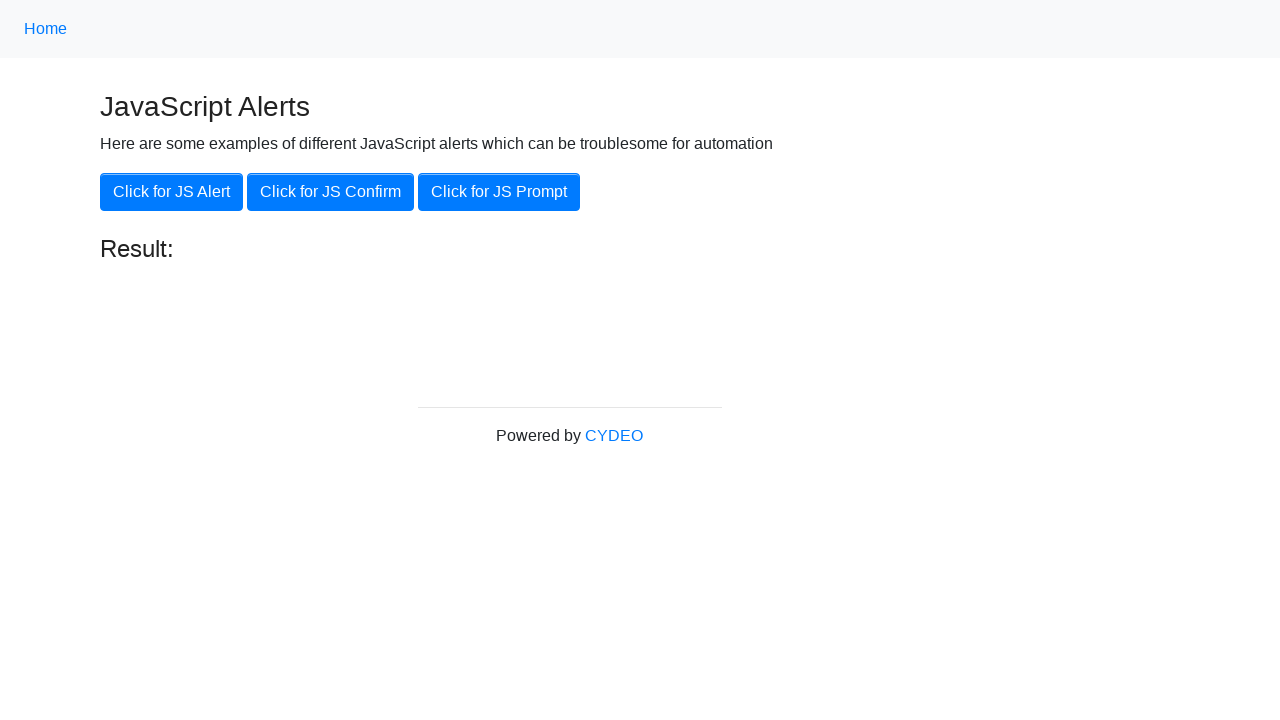

Set up dialog handler to accept prompt with 'hello'
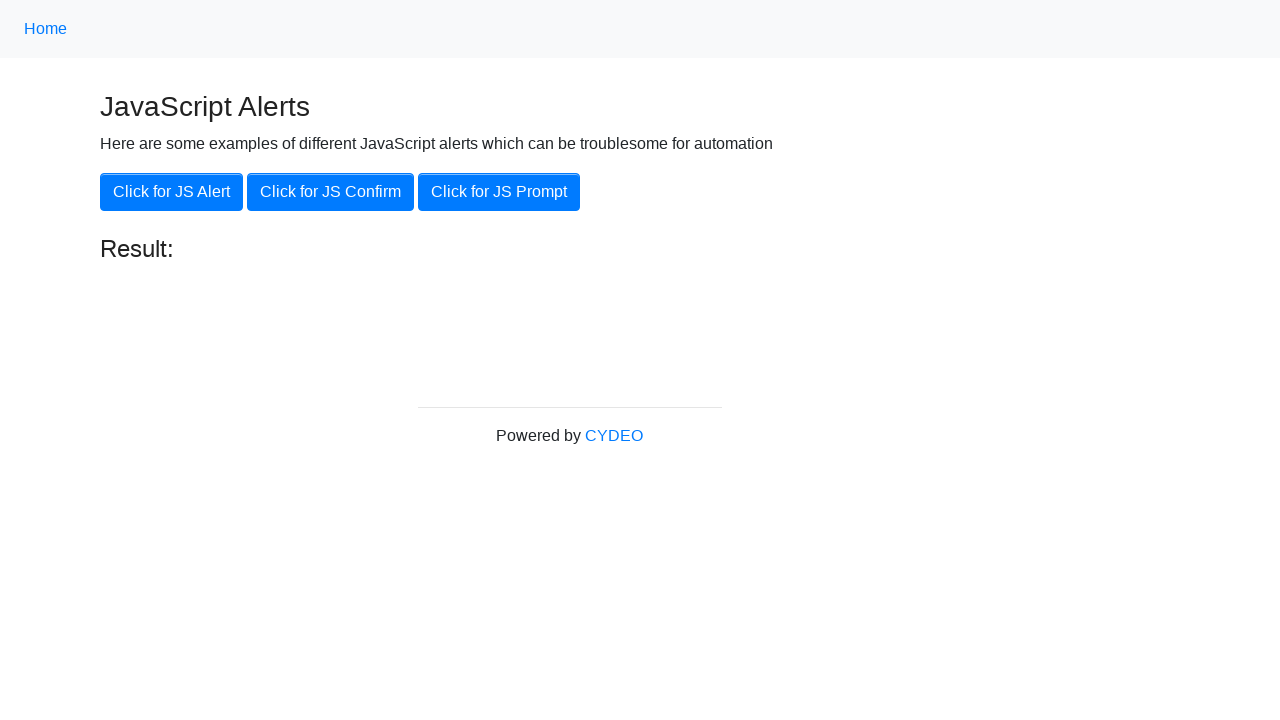

Clicked 'Click for JS Prompt' button to trigger prompt dialog at (499, 192) on xpath=//button[.='Click for JS Prompt']
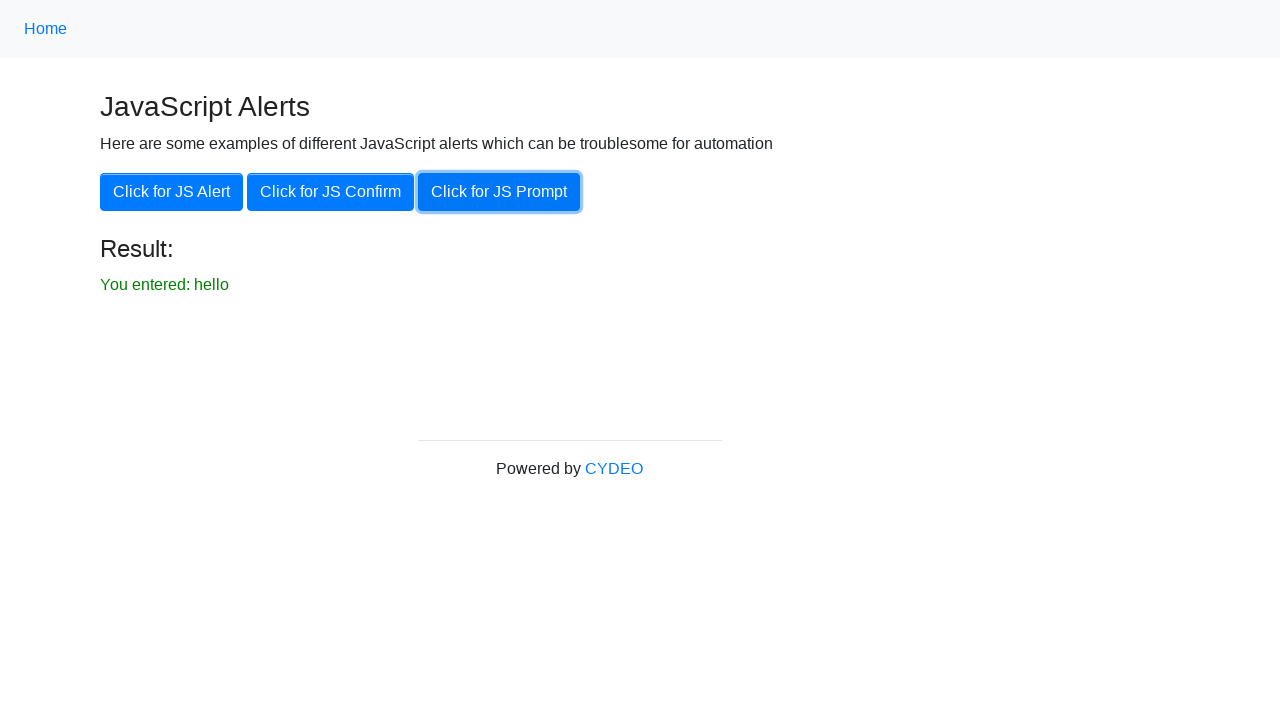

Waited for result element to appear
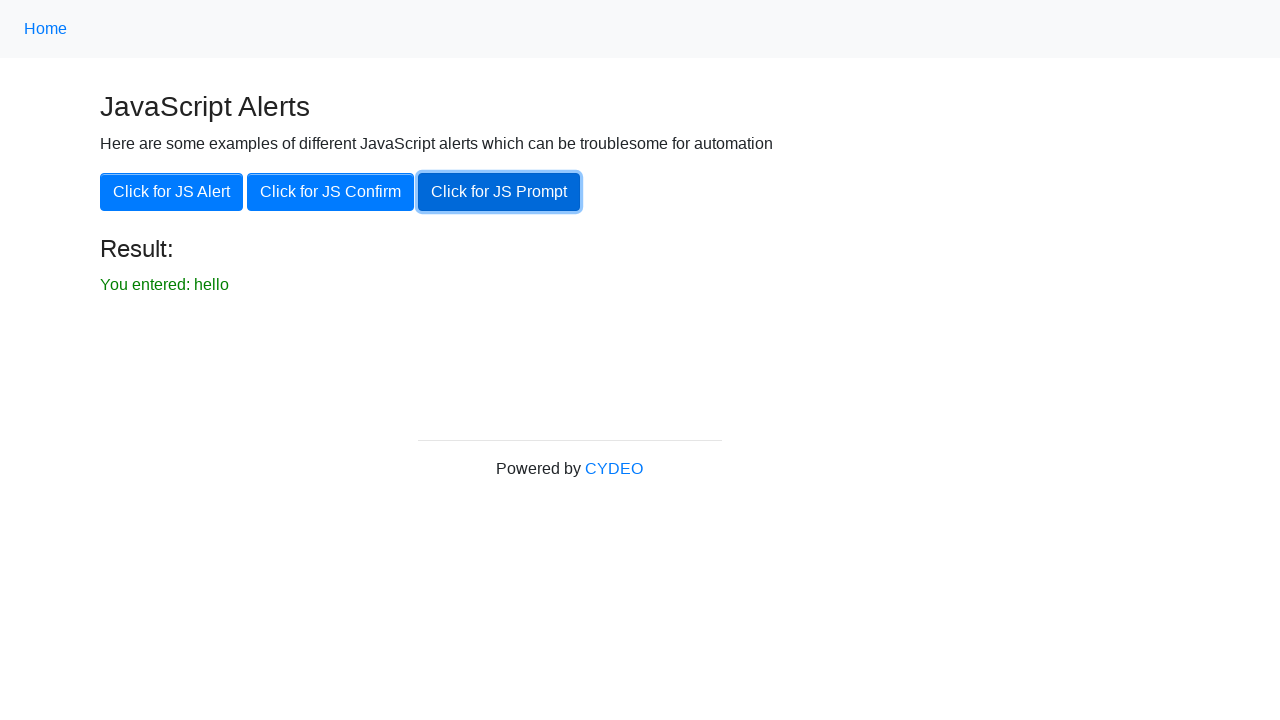

Retrieved result text content from result element
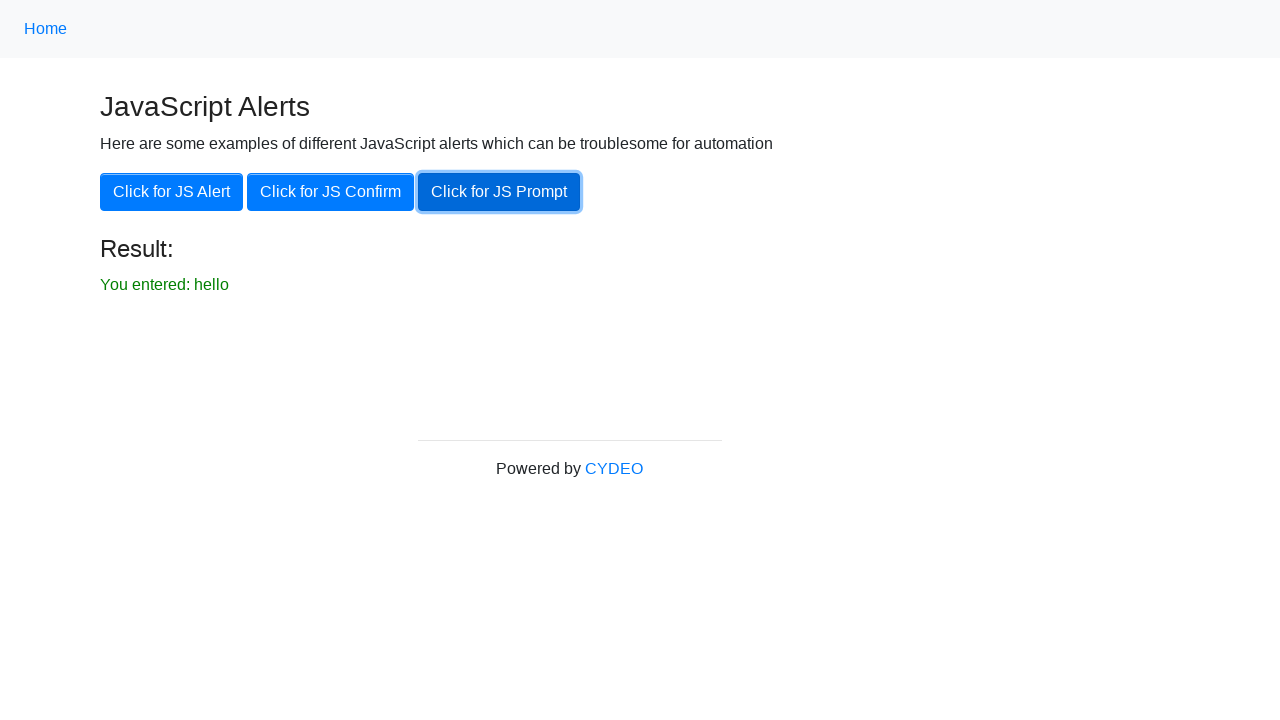

Verified result text equals 'You entered: hello'
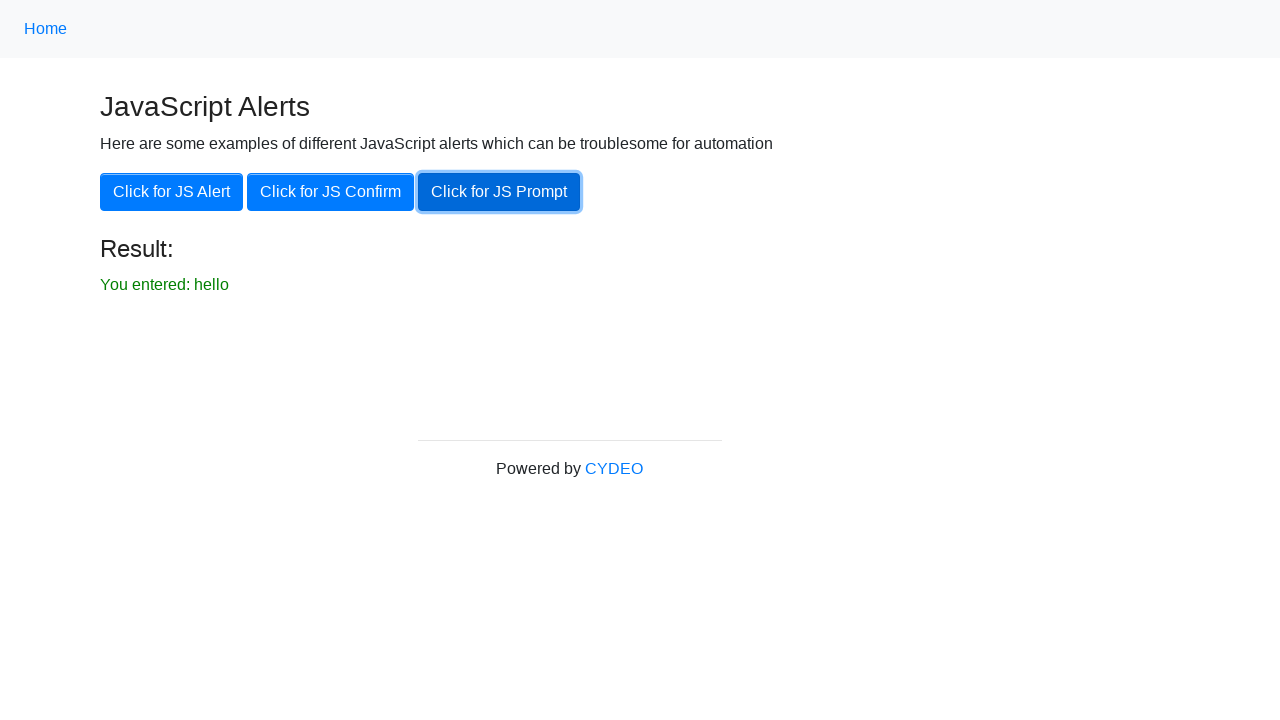

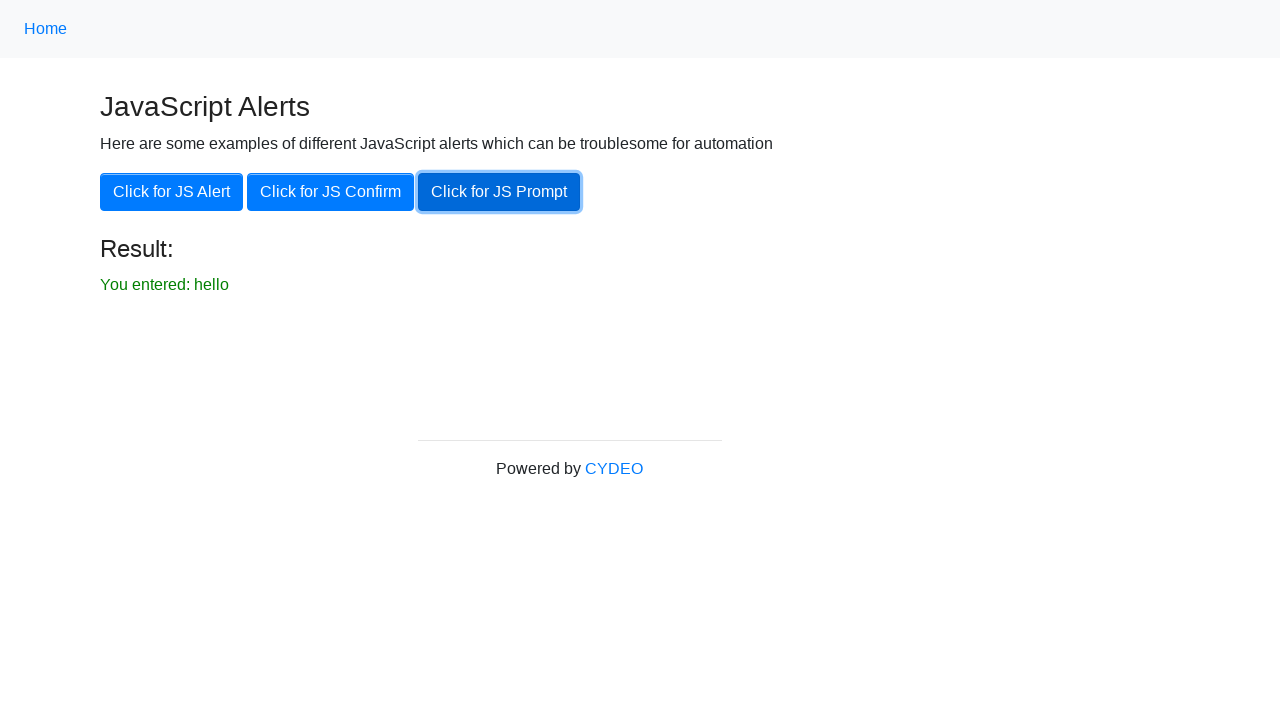